Tests various Selenium locator strategies (ID, Name, className, XPath, CSS selectors) by repeatedly filling and clearing a username field with different values on a contact form page.

Starting URL: https://www.mycontactform.com/

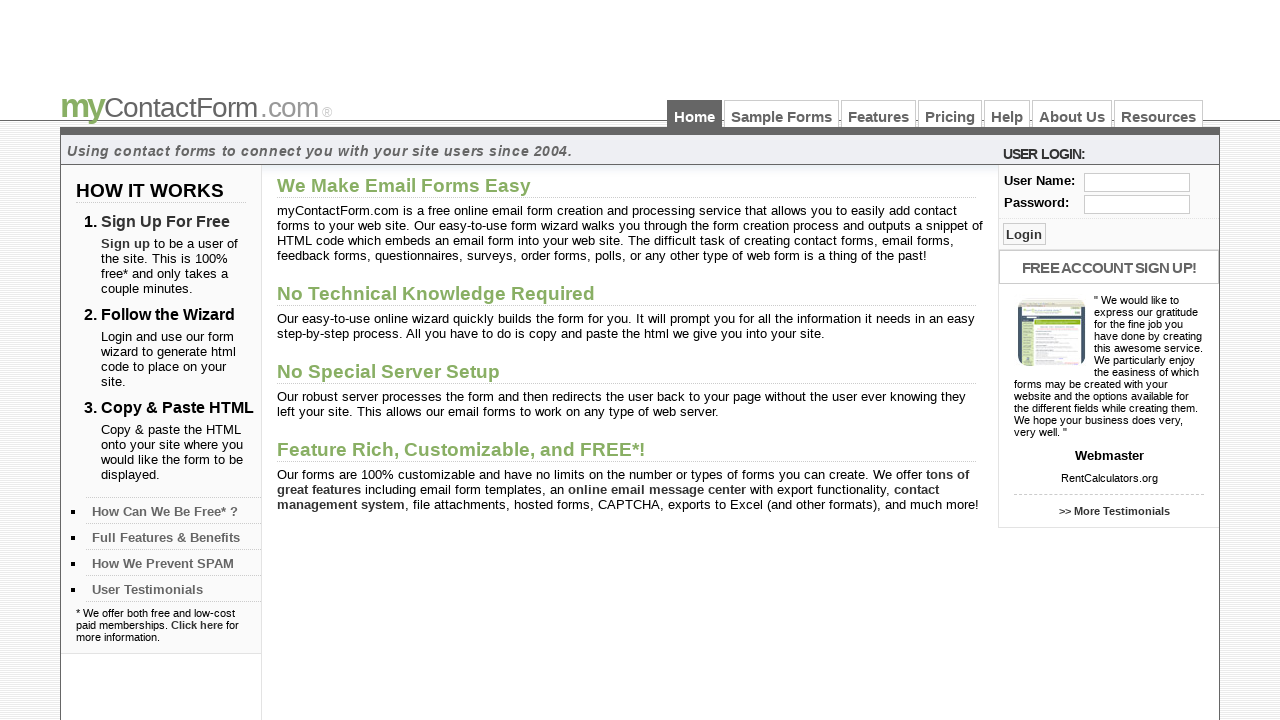

Filled username field with 'naresh223' using ID locator on #user
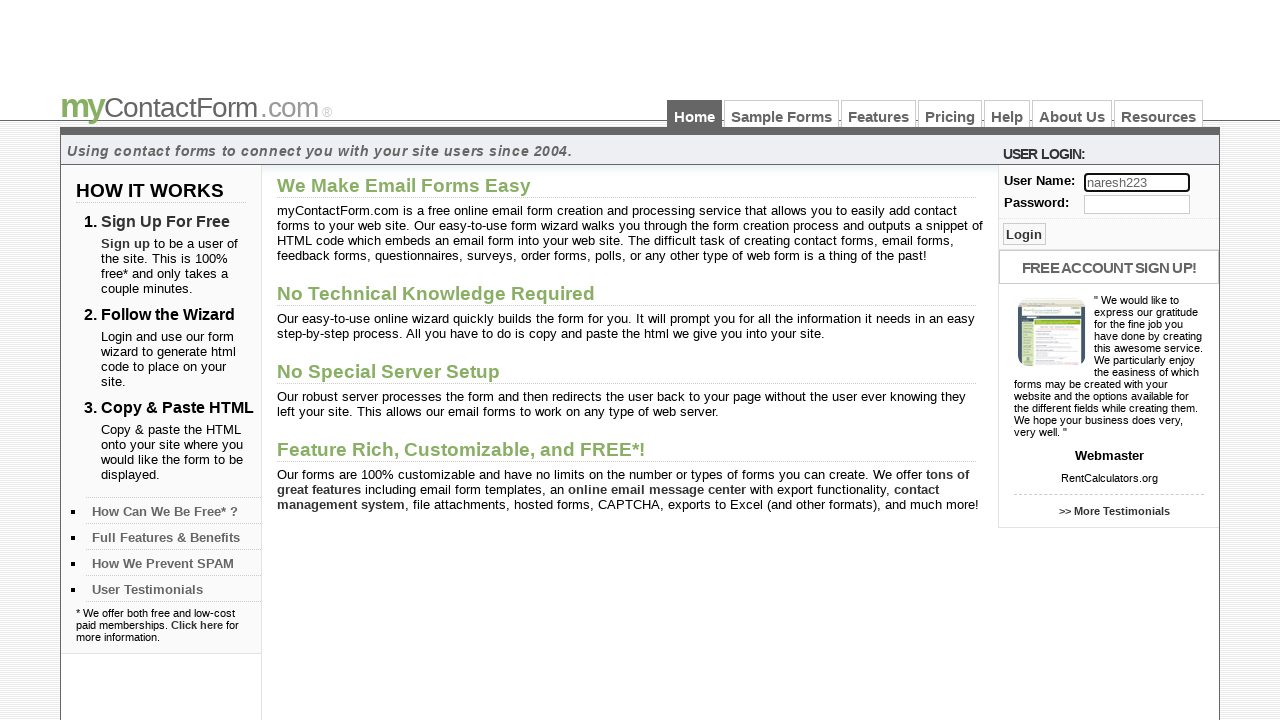

Cleared username field using ID locator on #user
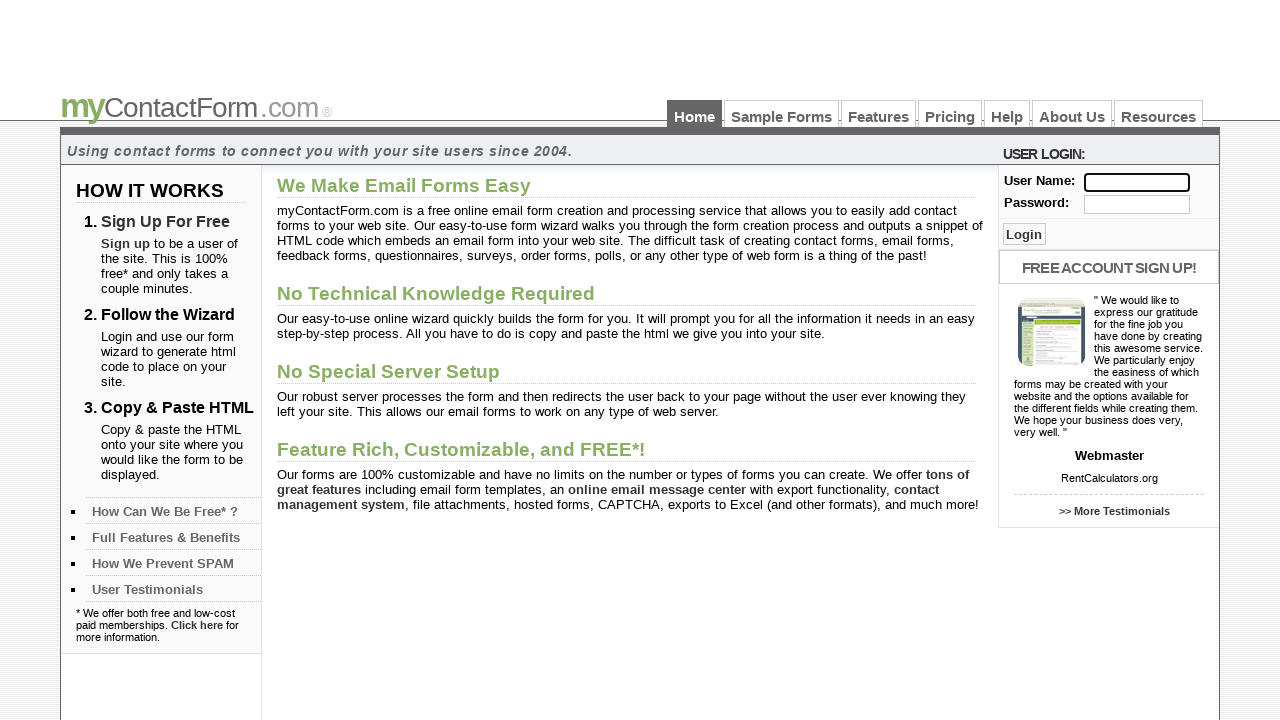

Filled username field with 'Srikanth' using Name locator on input[name='user']
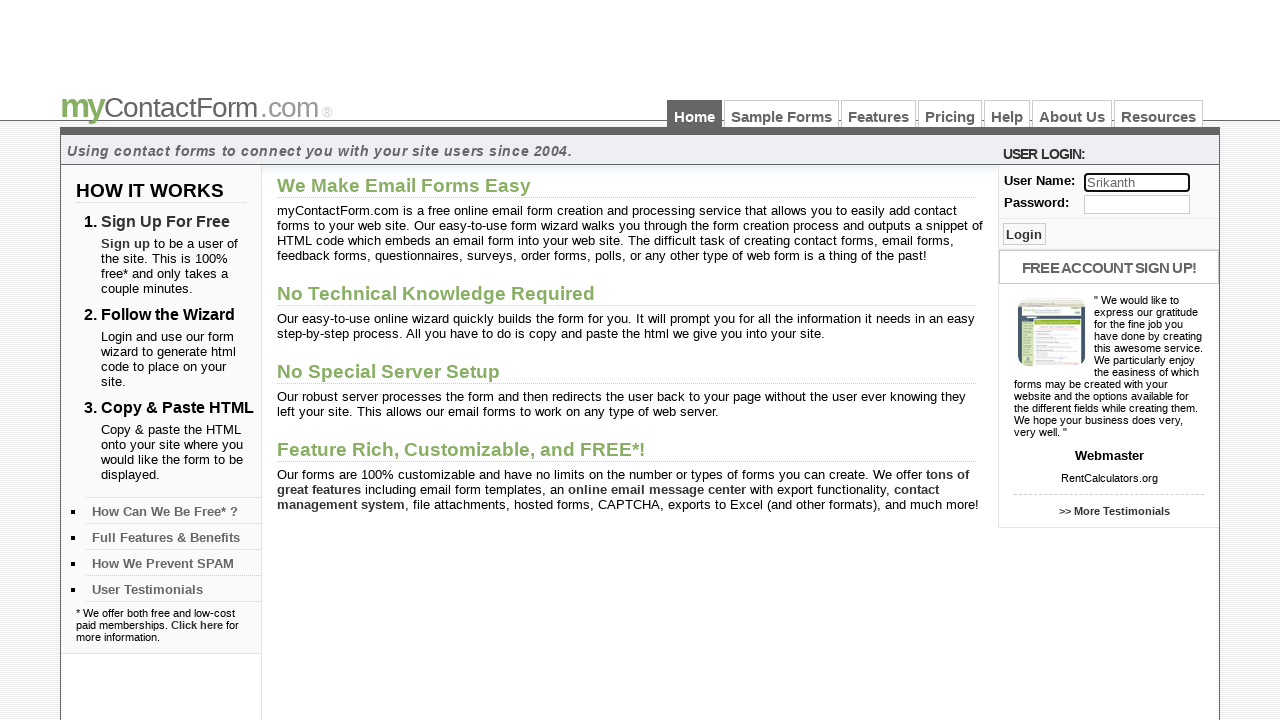

Cleared username field using Name locator on input[name='user']
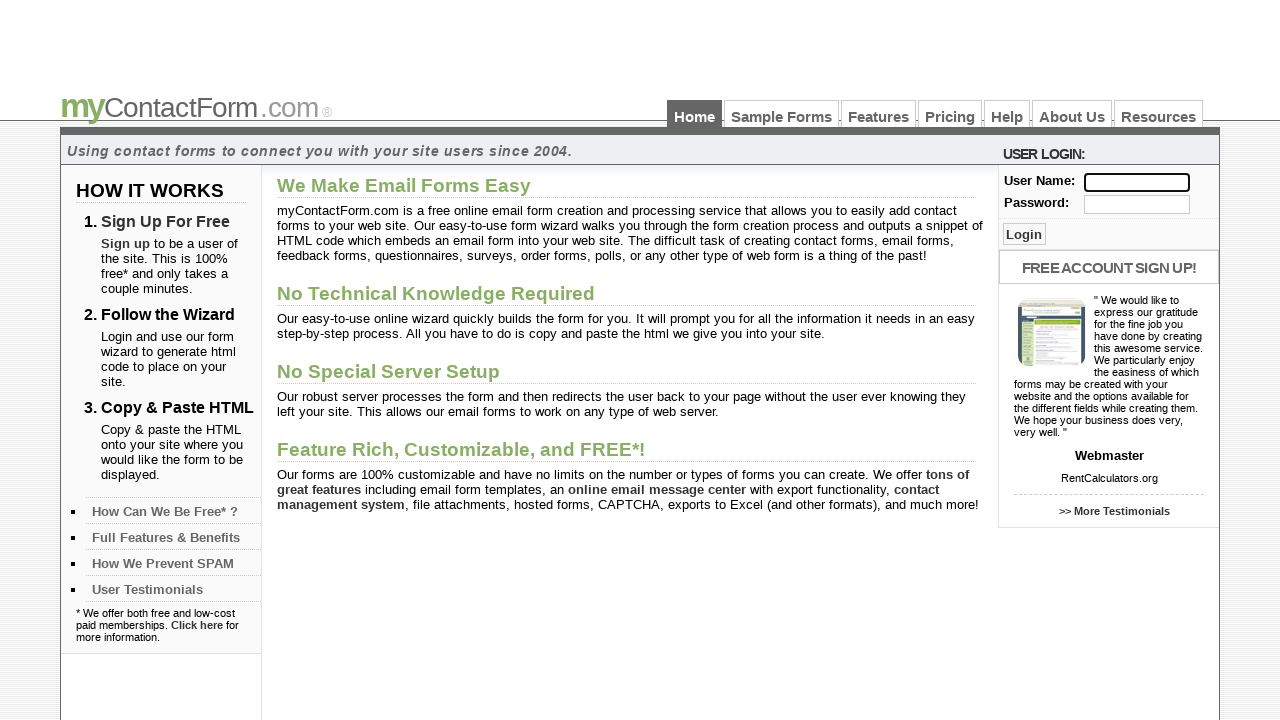

Filled username field with 'Gunjan' using className locator on .txt_log
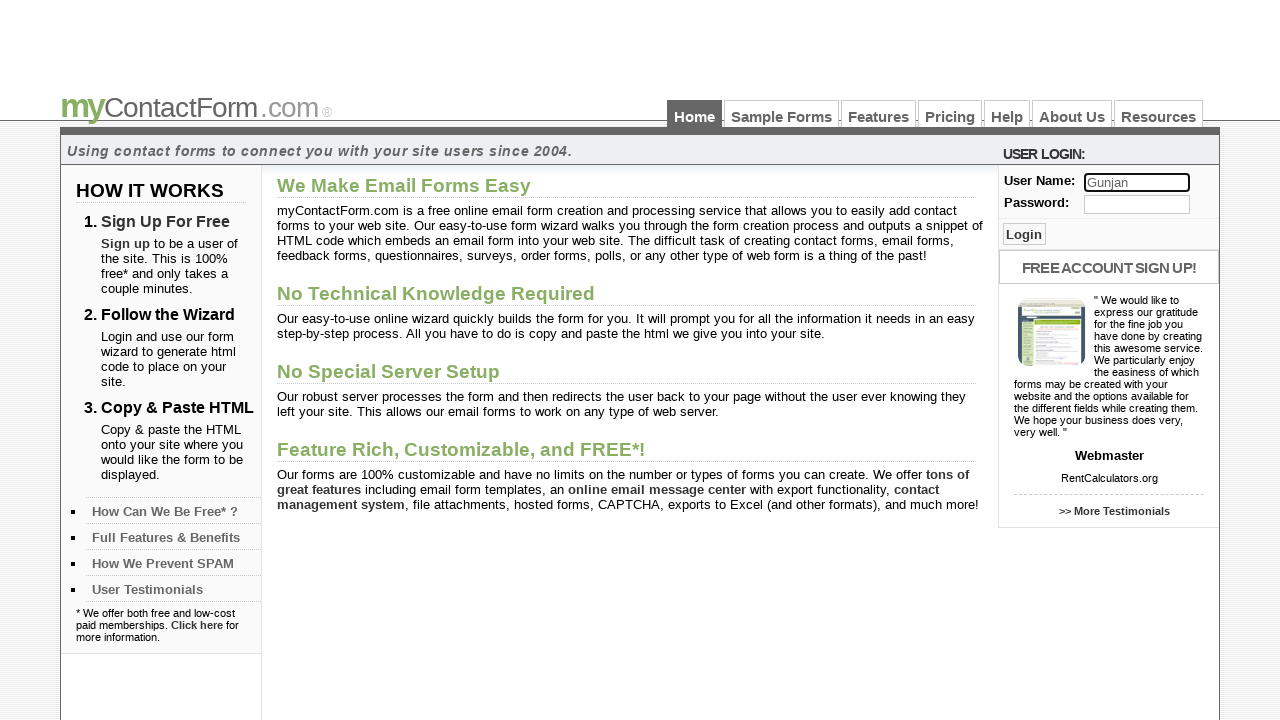

Cleared username field using className locator on .txt_log
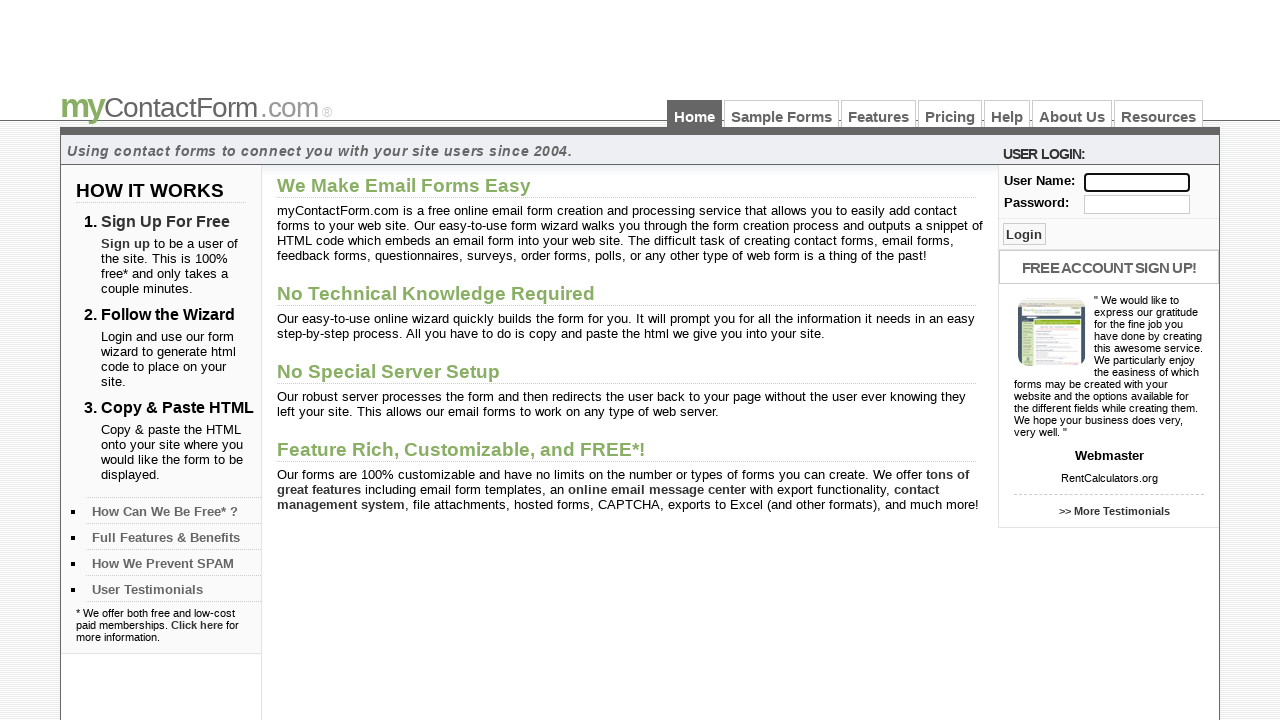

Filled username field with 'Ravi' using XPath locator on //input[@id='user']
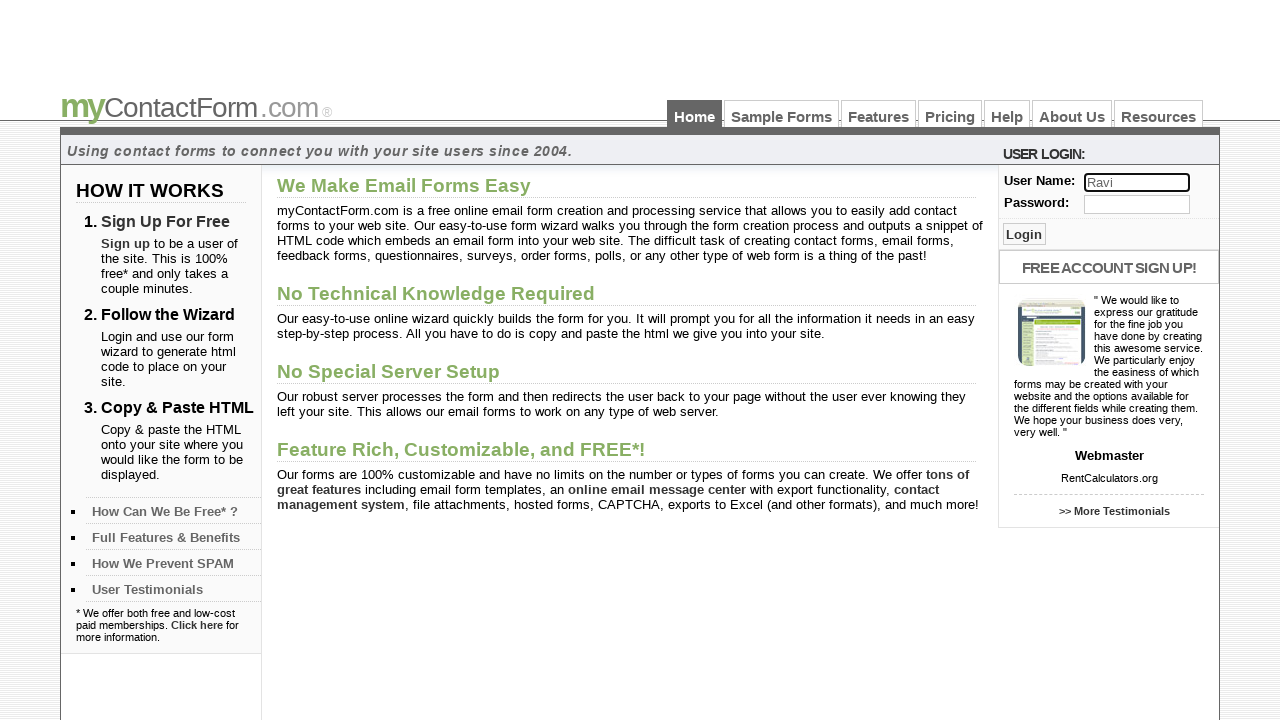

Cleared username field using XPath locator on //input[@id='user']
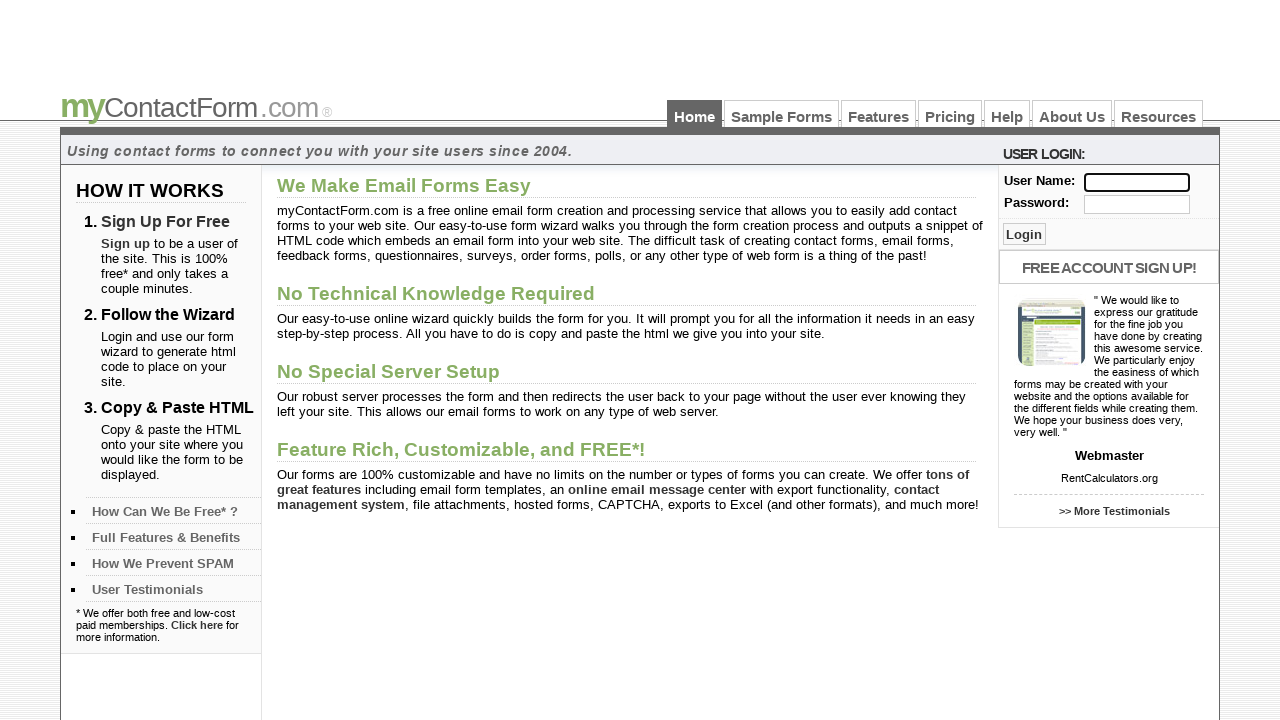

Filled username field with 'Ruken' using CSS attribute selector on input[id='user']
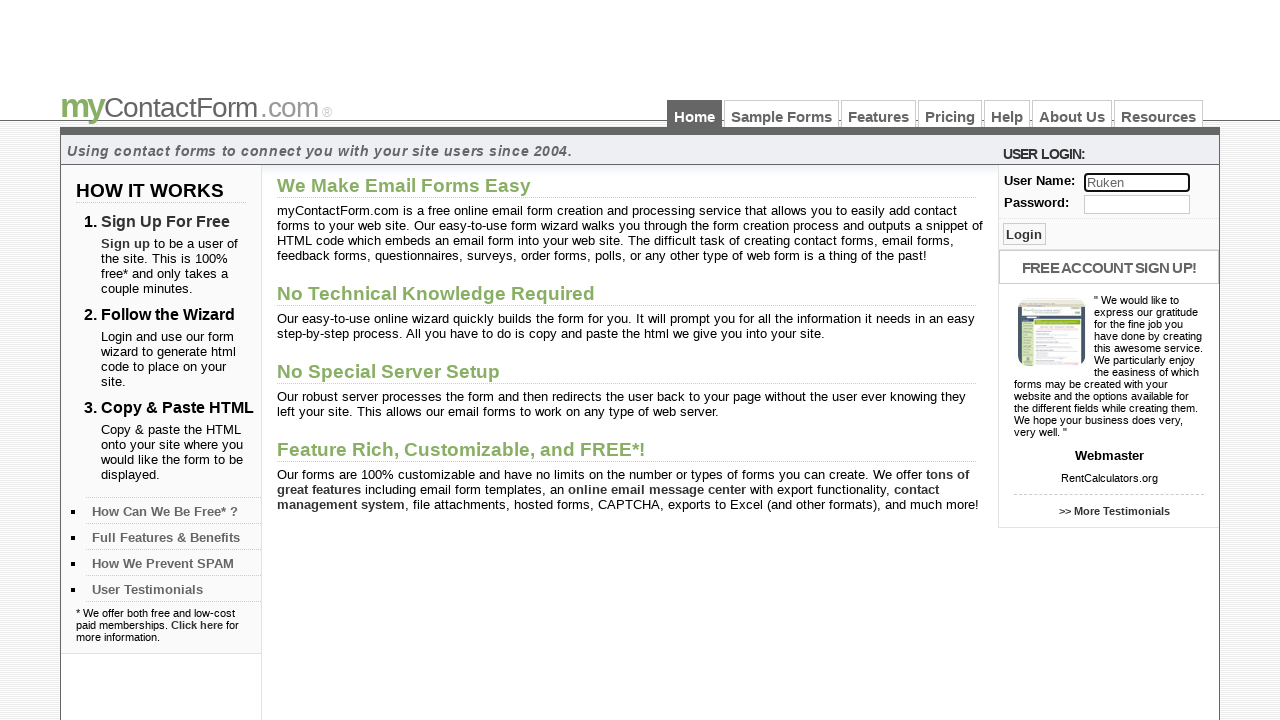

Cleared username field using CSS attribute selector on input[id='user']
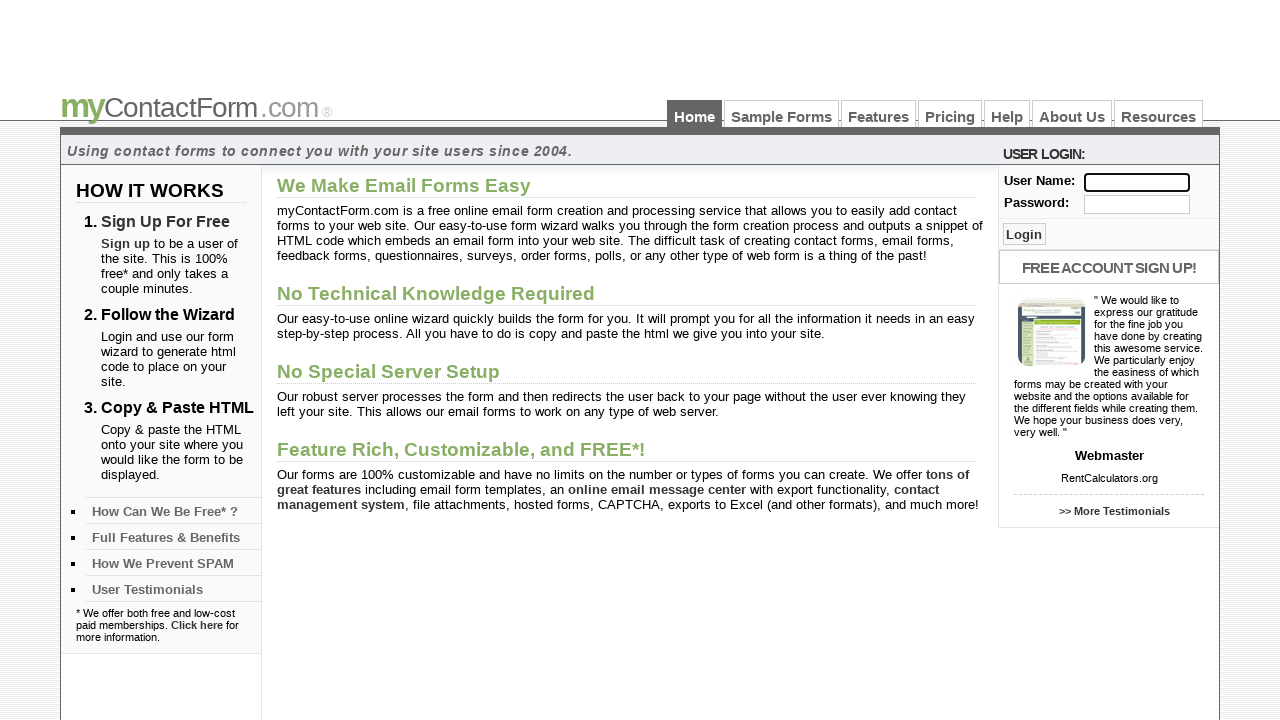

Filled username field with 'Madhu' using CSS ID selector (#) on input#user
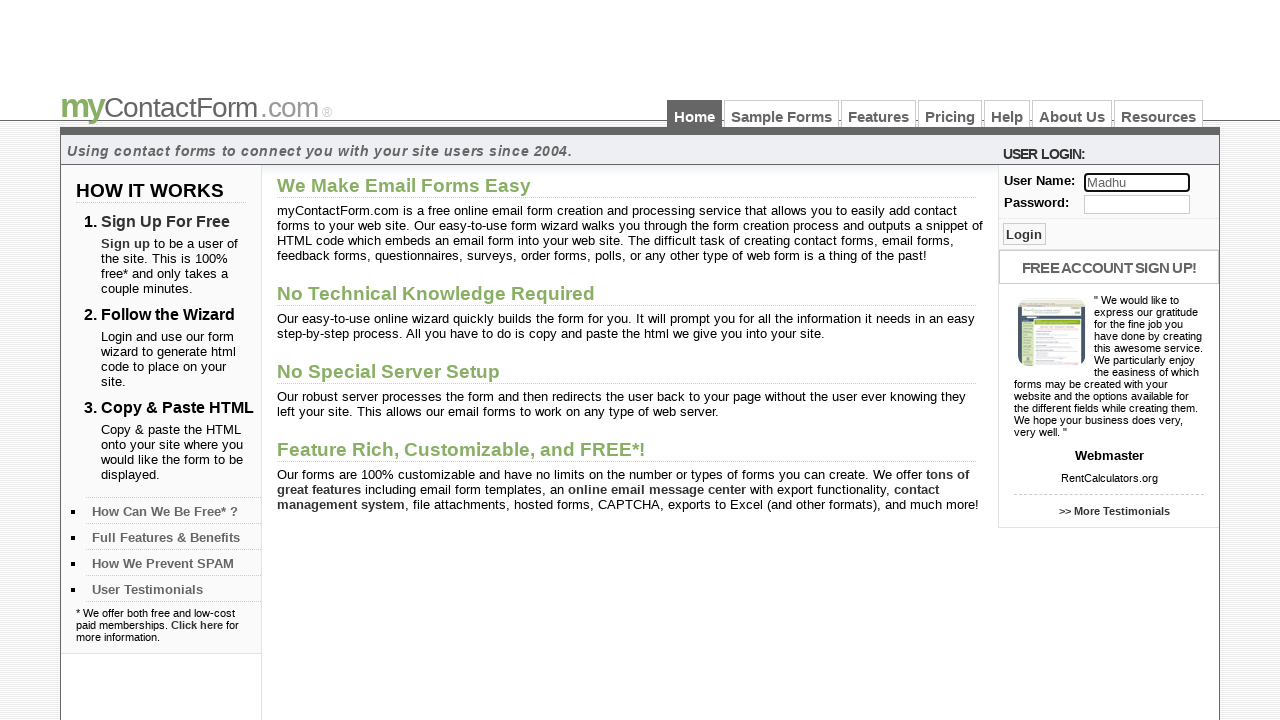

Cleared username field using CSS ID selector (#) on input#user
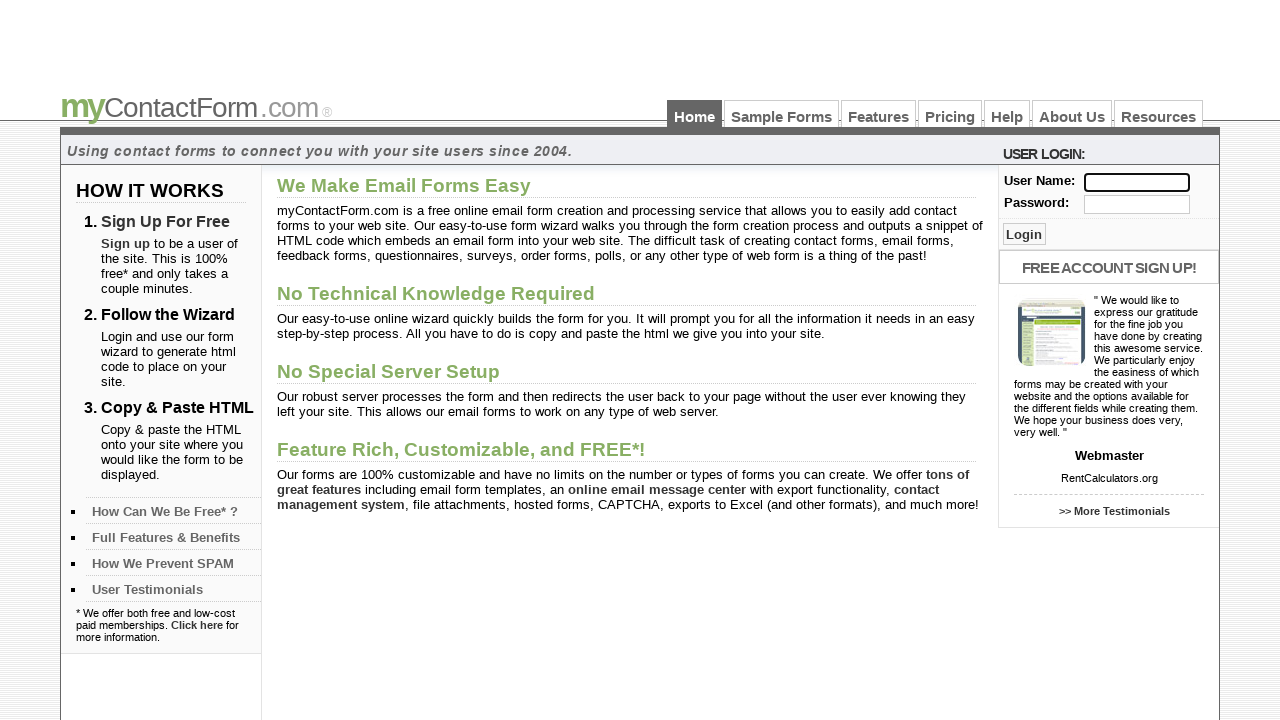

Filled username field with 'Manideep' using CSS class selector (.) on input.txt_log
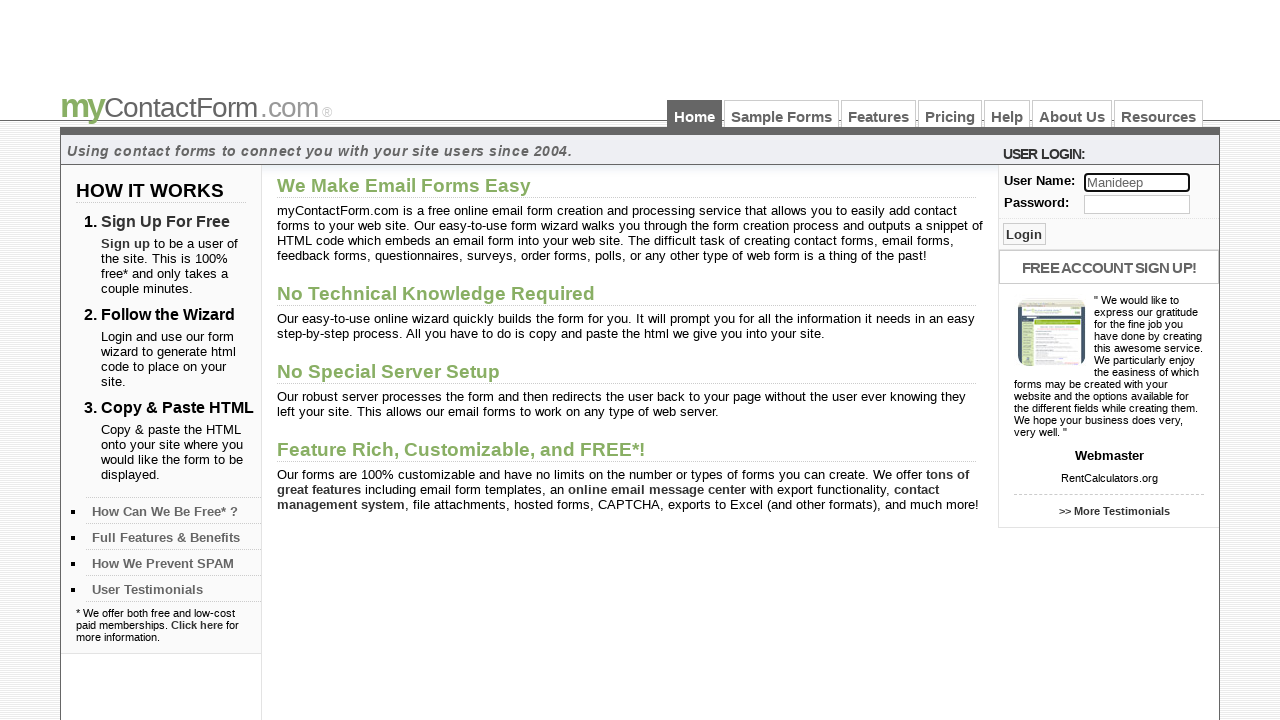

Cleared username field using CSS class selector (.) on input.txt_log
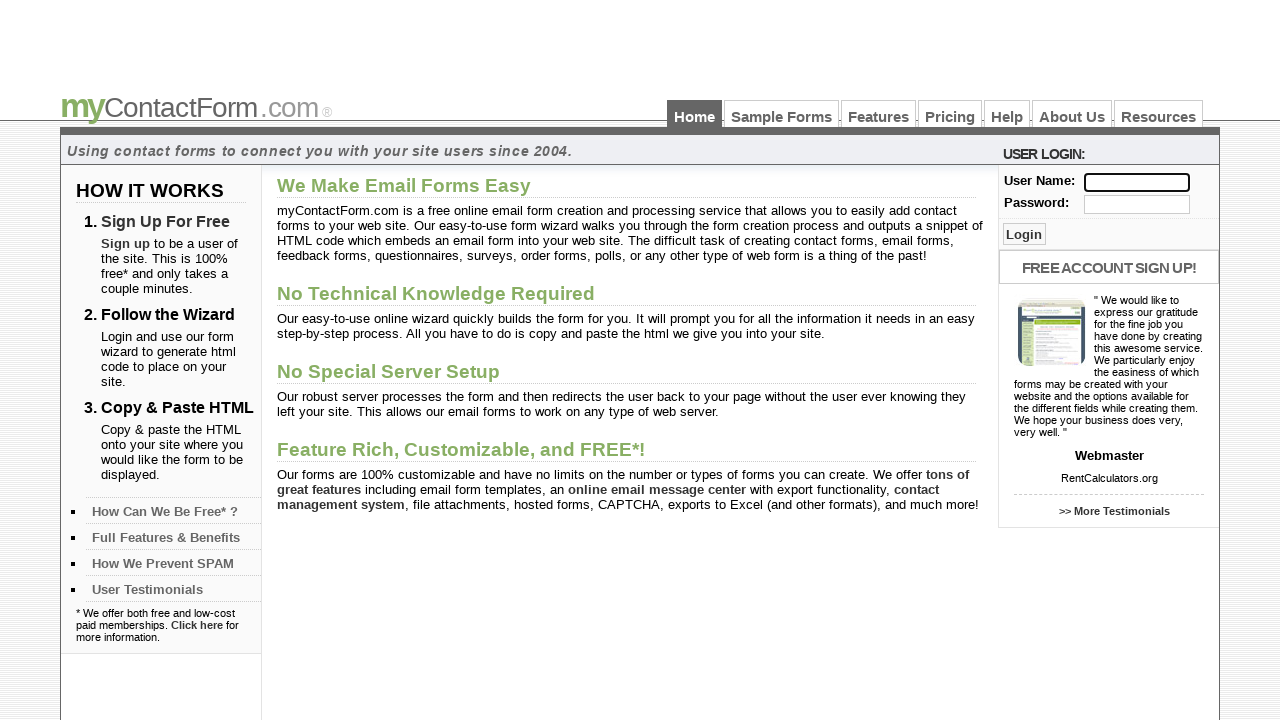

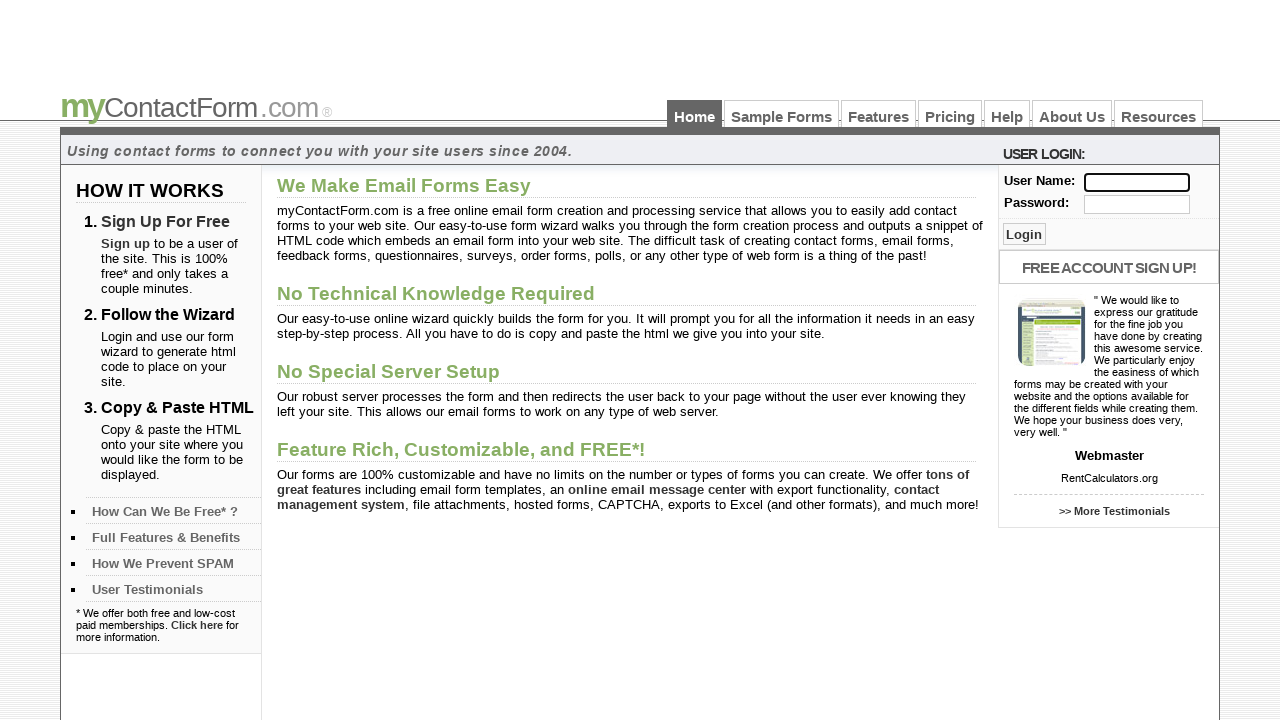